Tests prompt JavaScript alert by clicking the Prompt Alert button, entering a custom message, and accepting it

Starting URL: https://v1.training-support.net/selenium/javascript-alerts

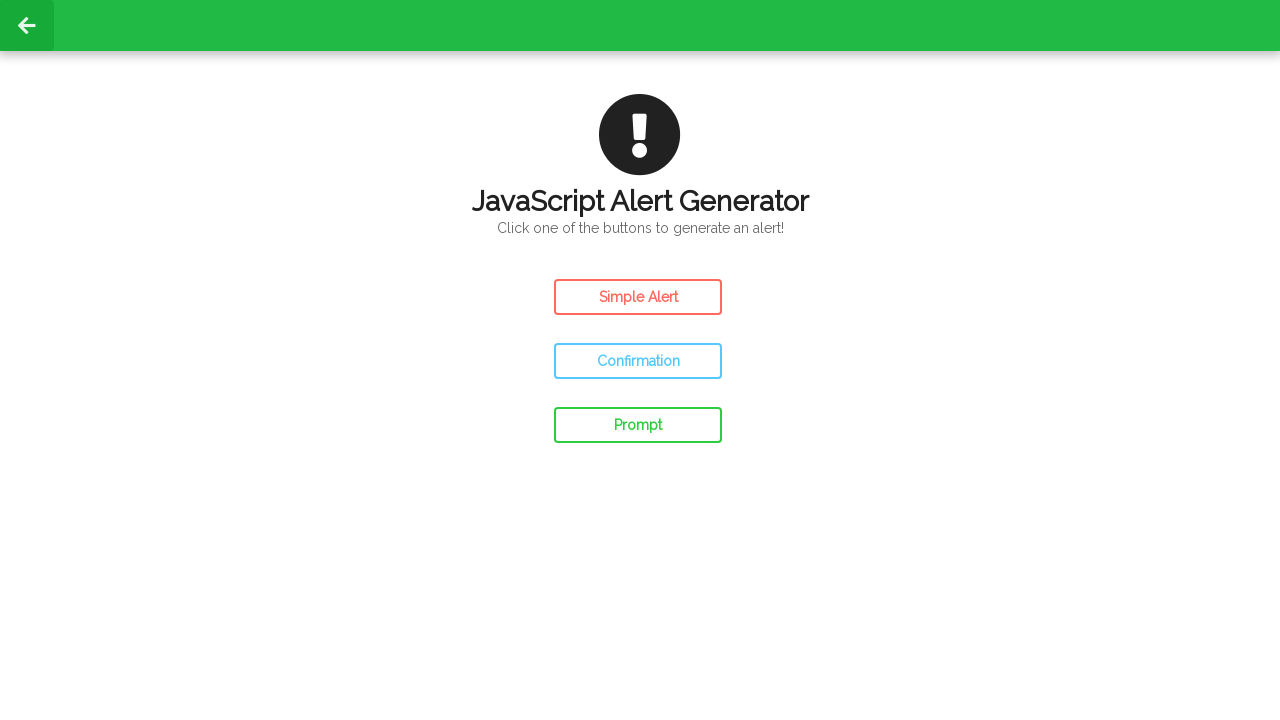

Set up dialog handler to accept prompt with 'Custom Message'
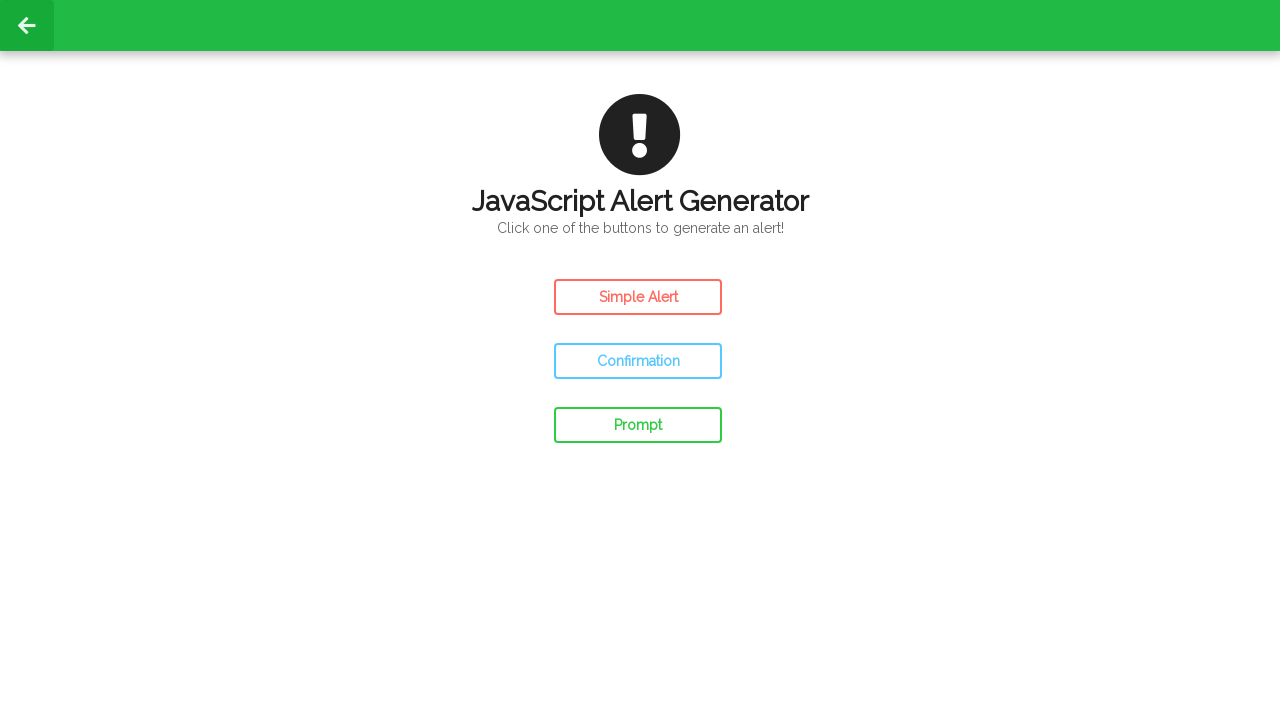

Clicked the Prompt Alert button at (638, 425) on #prompt
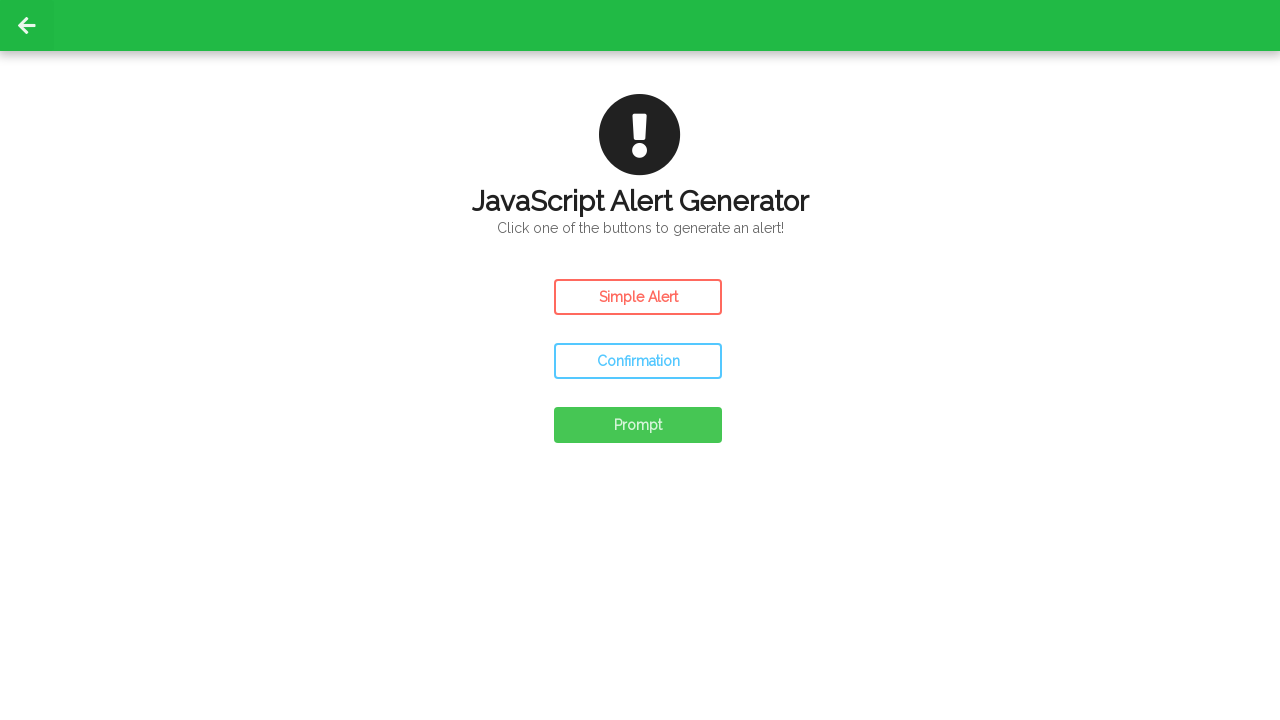

Waited for prompt alert to be processed
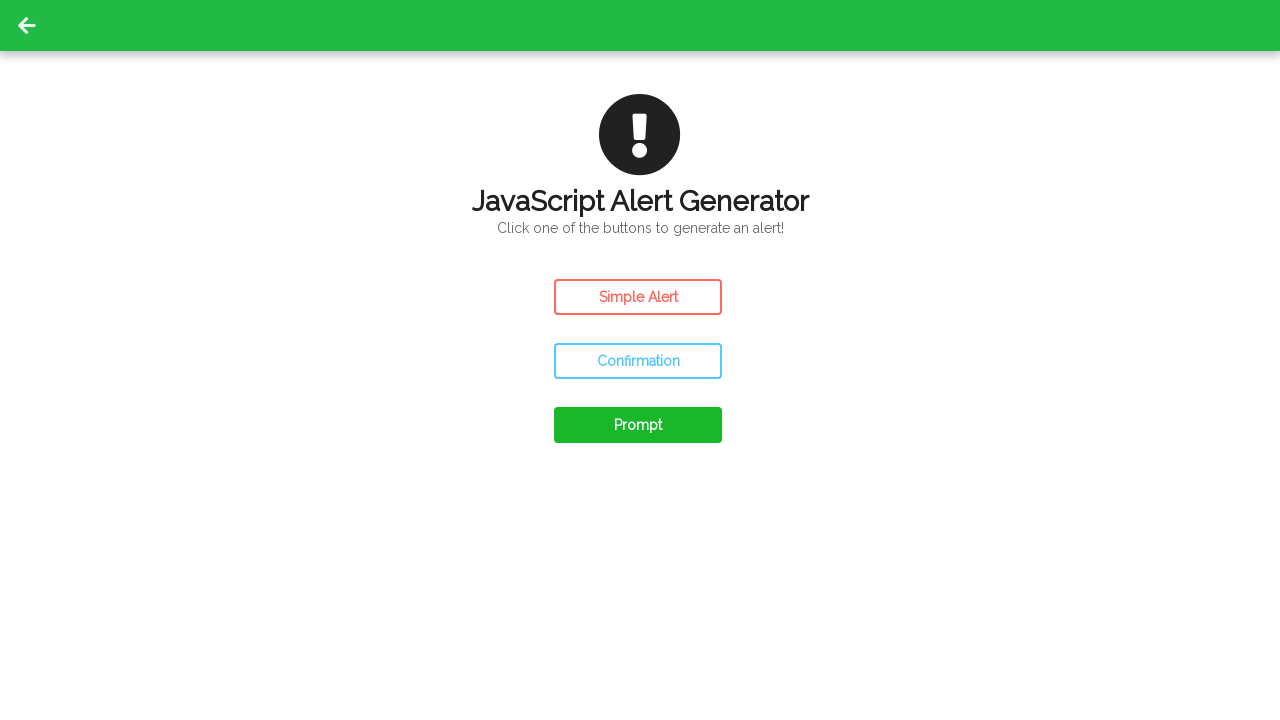

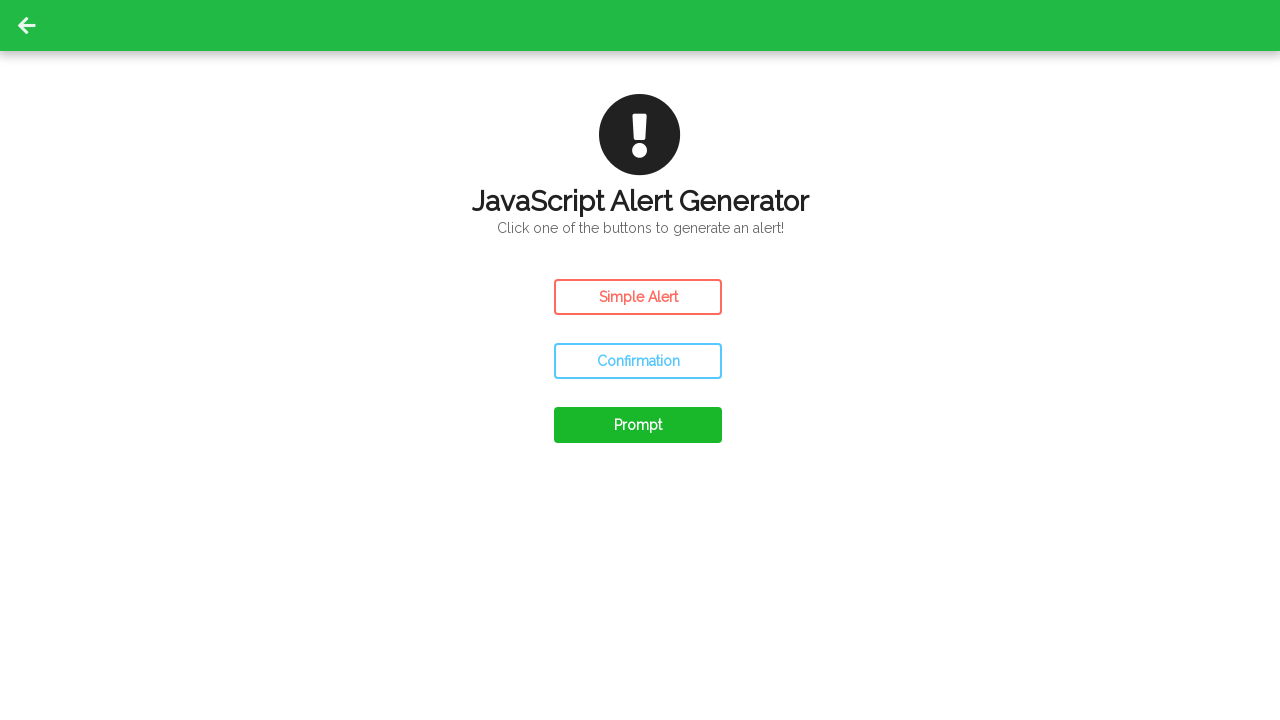